Tests JavaScript alerts by triggering simple alert, confirmation alert, and prompt alert, then handling each appropriately

Starting URL: https://the-internet.herokuapp.com/javascript_alerts

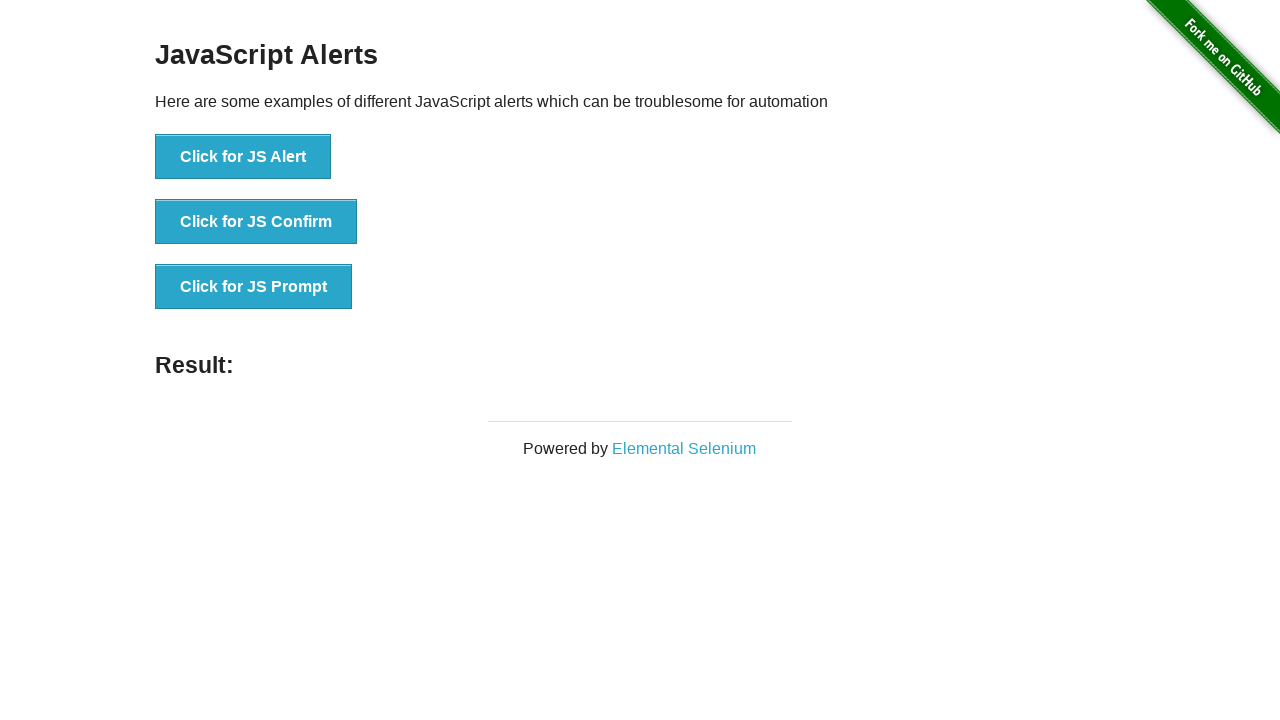

Clicked button to trigger simple alert at (243, 157) on button[onclick='jsAlert()']
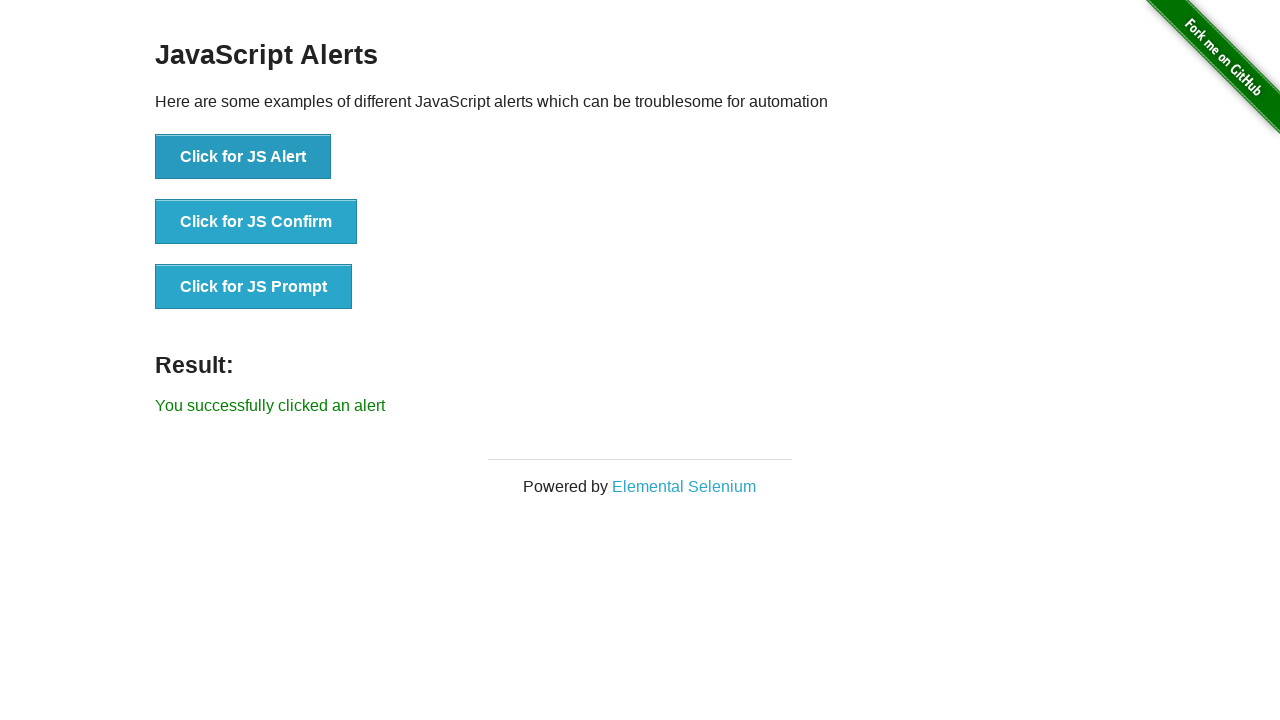

Set up dialog handler to accept alerts
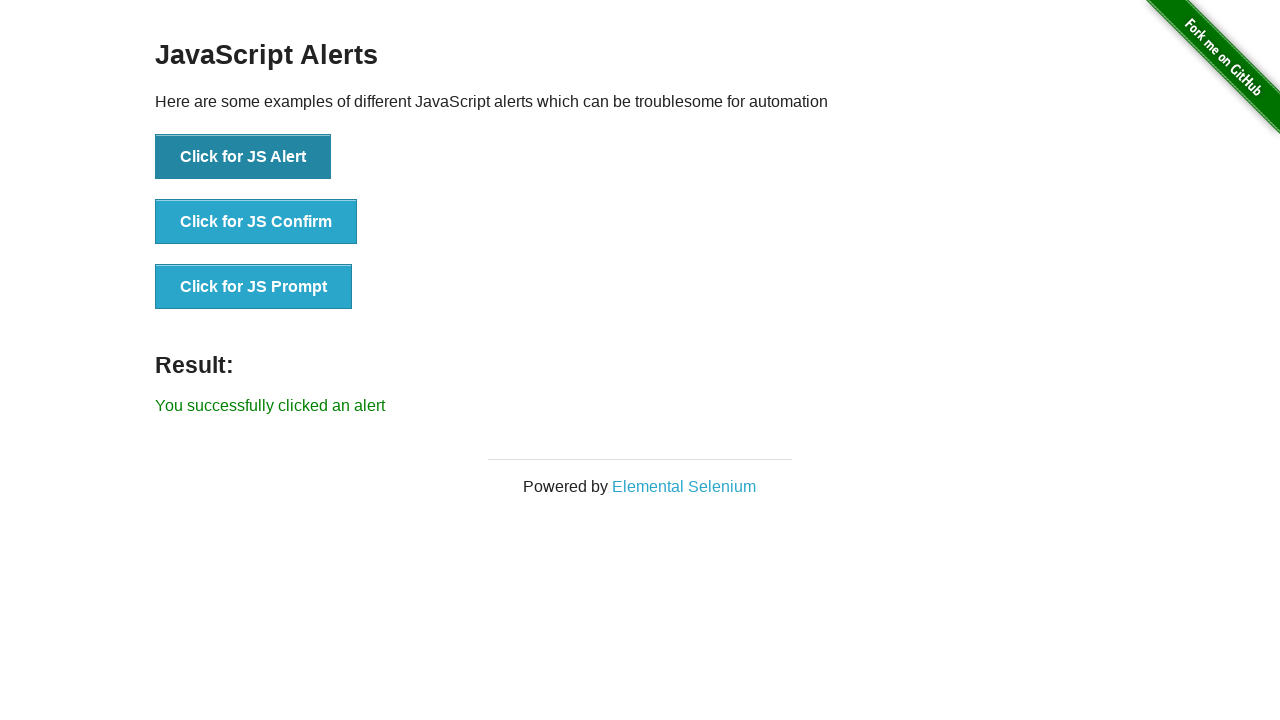

Waited 500ms for simple alert to be handled
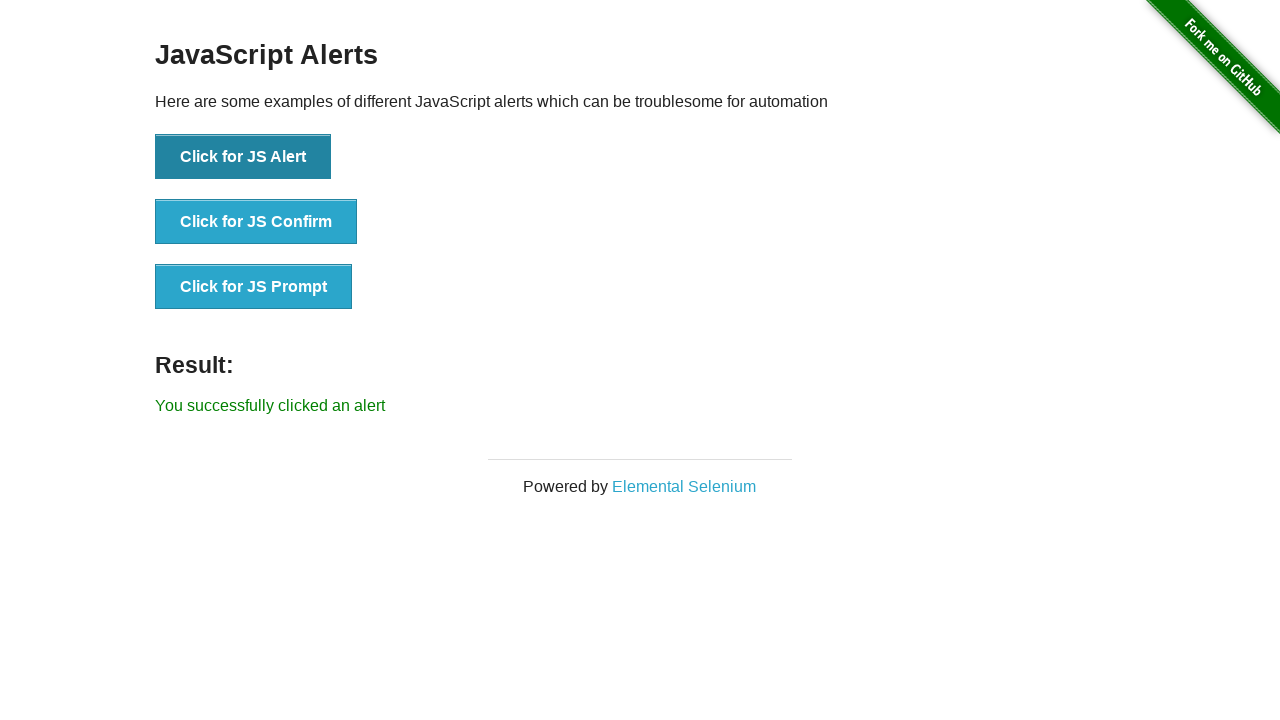

Set up dialog handler to dismiss confirmation alert
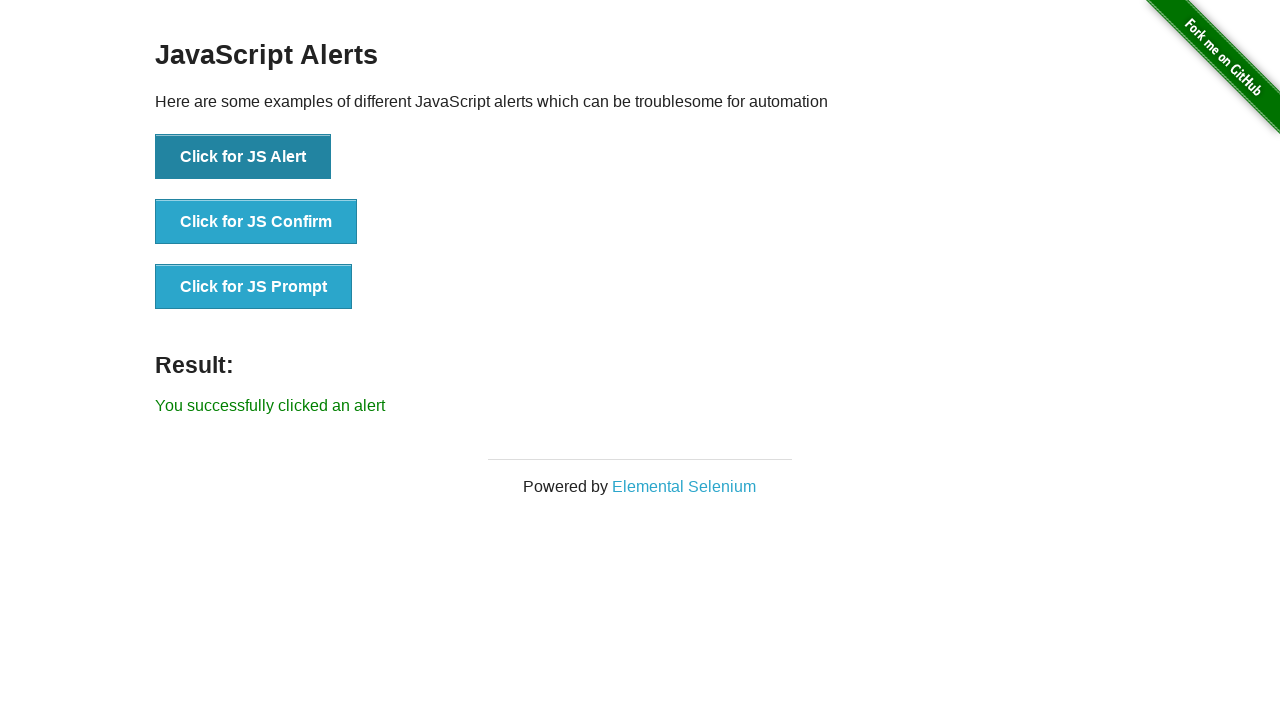

Clicked button to trigger confirmation alert at (256, 222) on button[onclick='jsConfirm()']
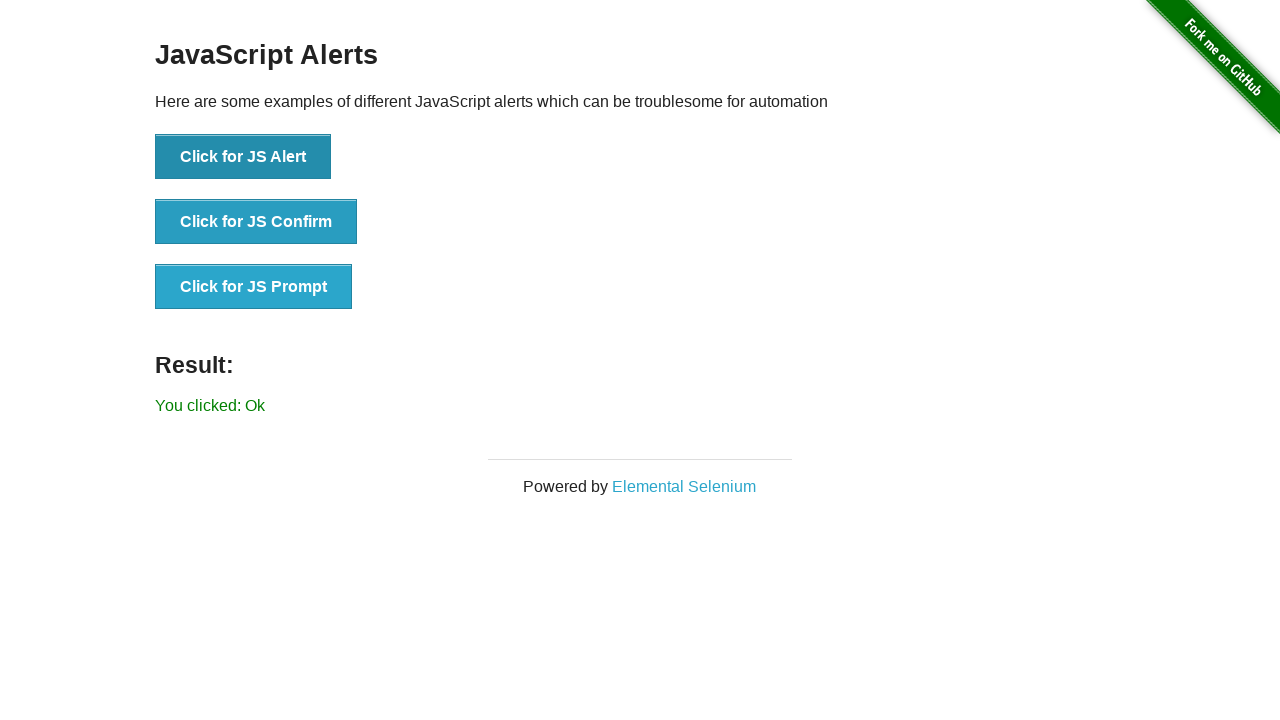

Waited 500ms for confirmation alert to be handled
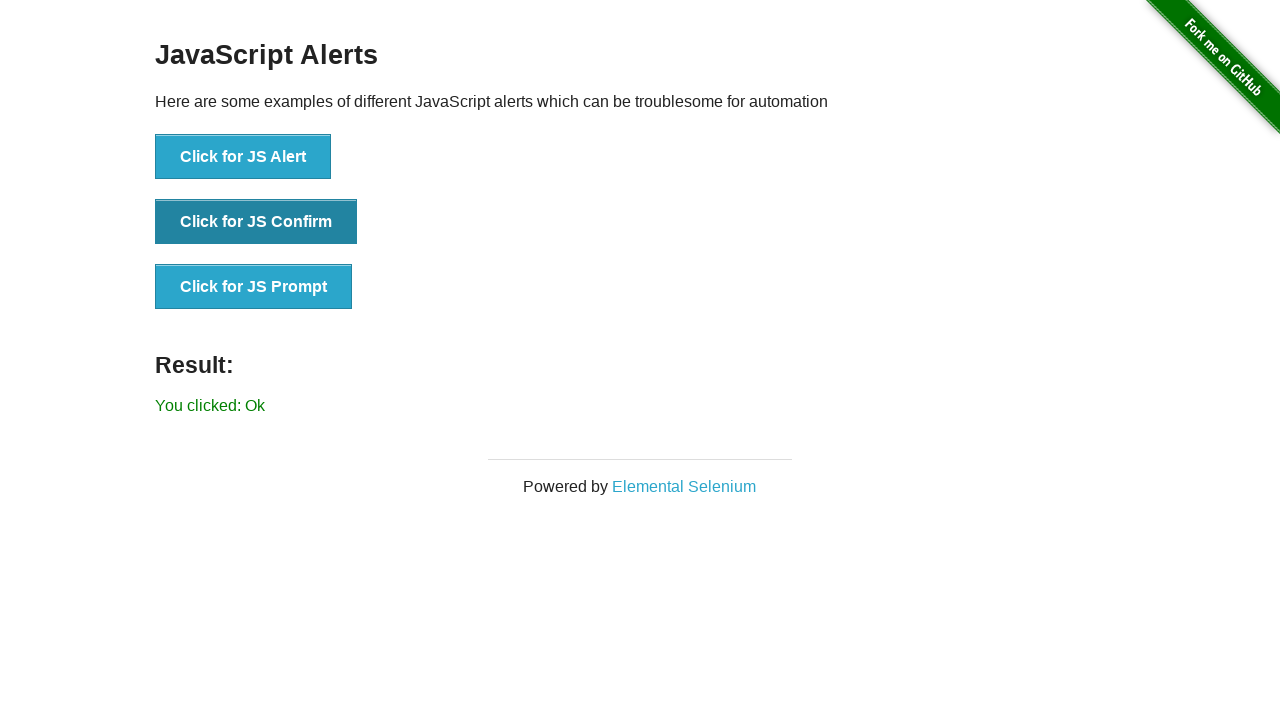

Set up dialog handler to accept prompt with text 'Harsha'
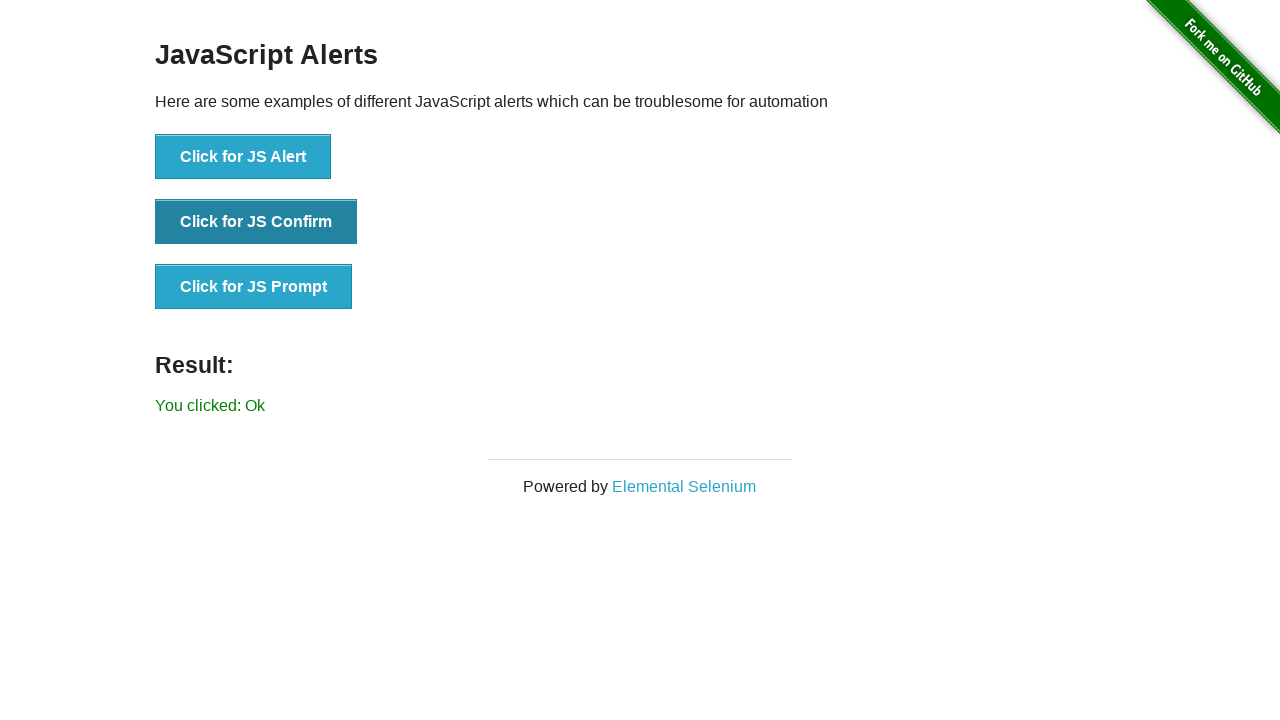

Clicked button to trigger prompt alert at (254, 287) on button[onclick='jsPrompt()']
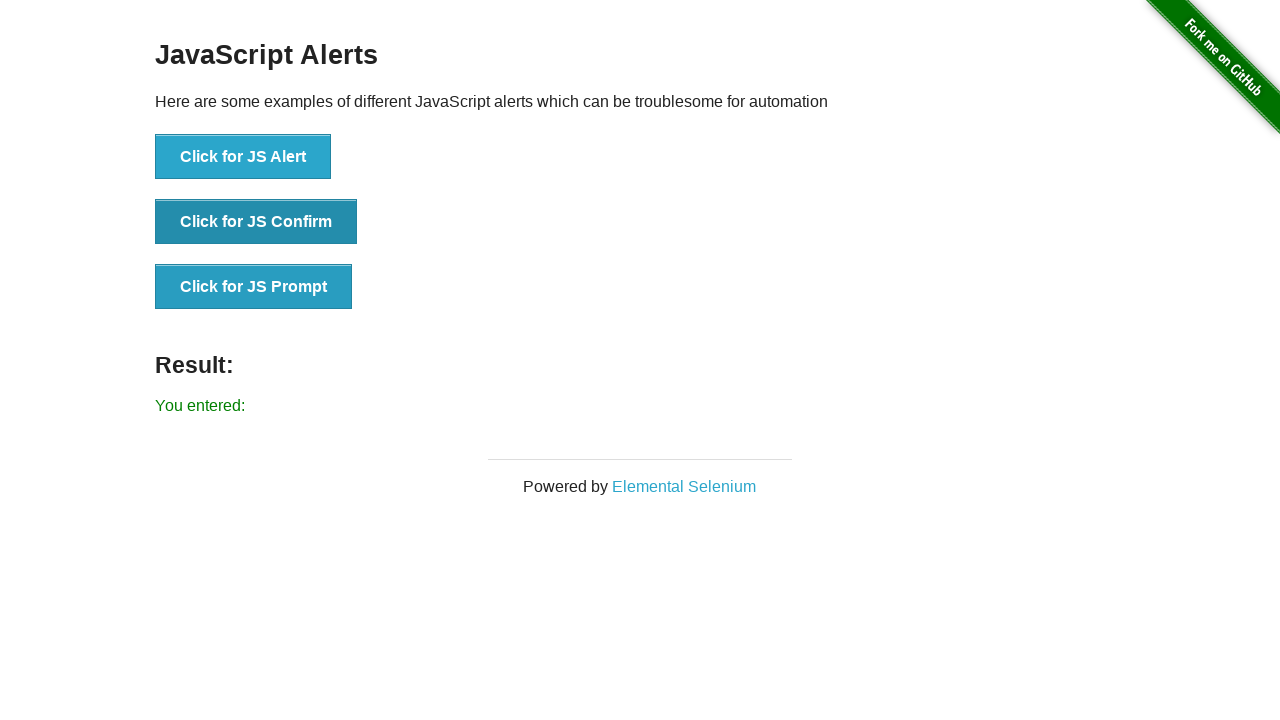

Waited 500ms for prompt alert to be handled
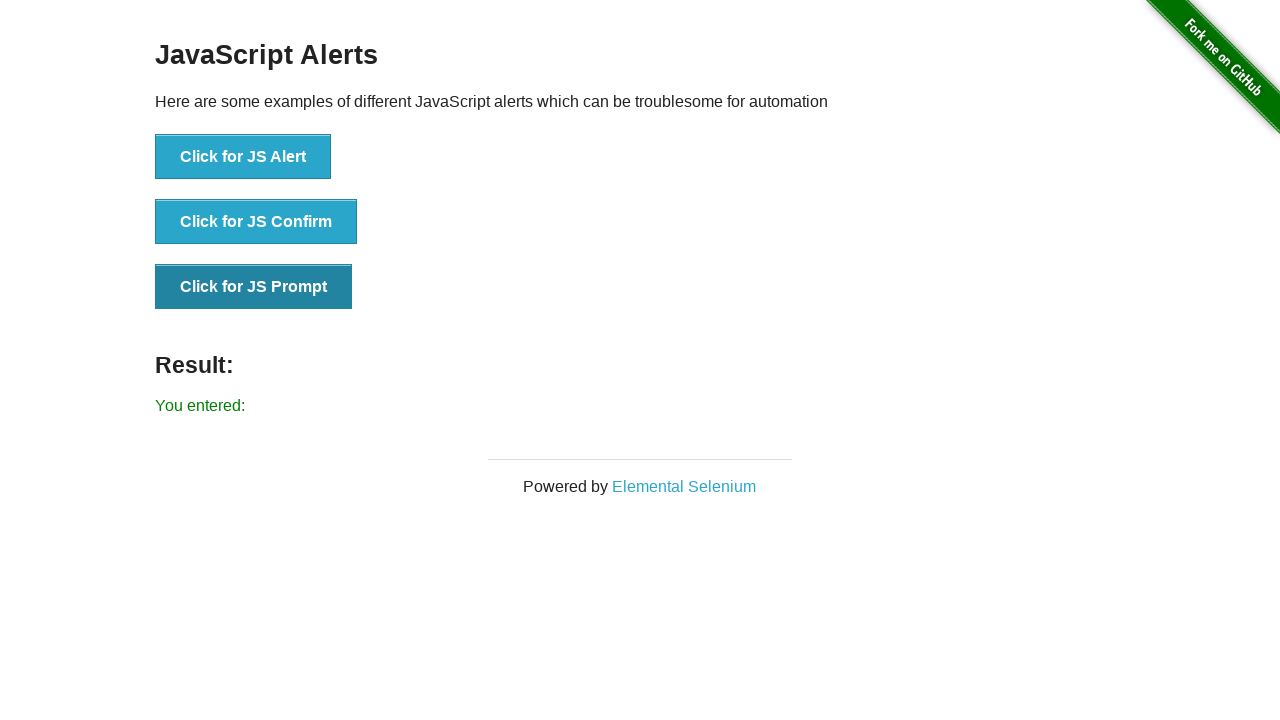

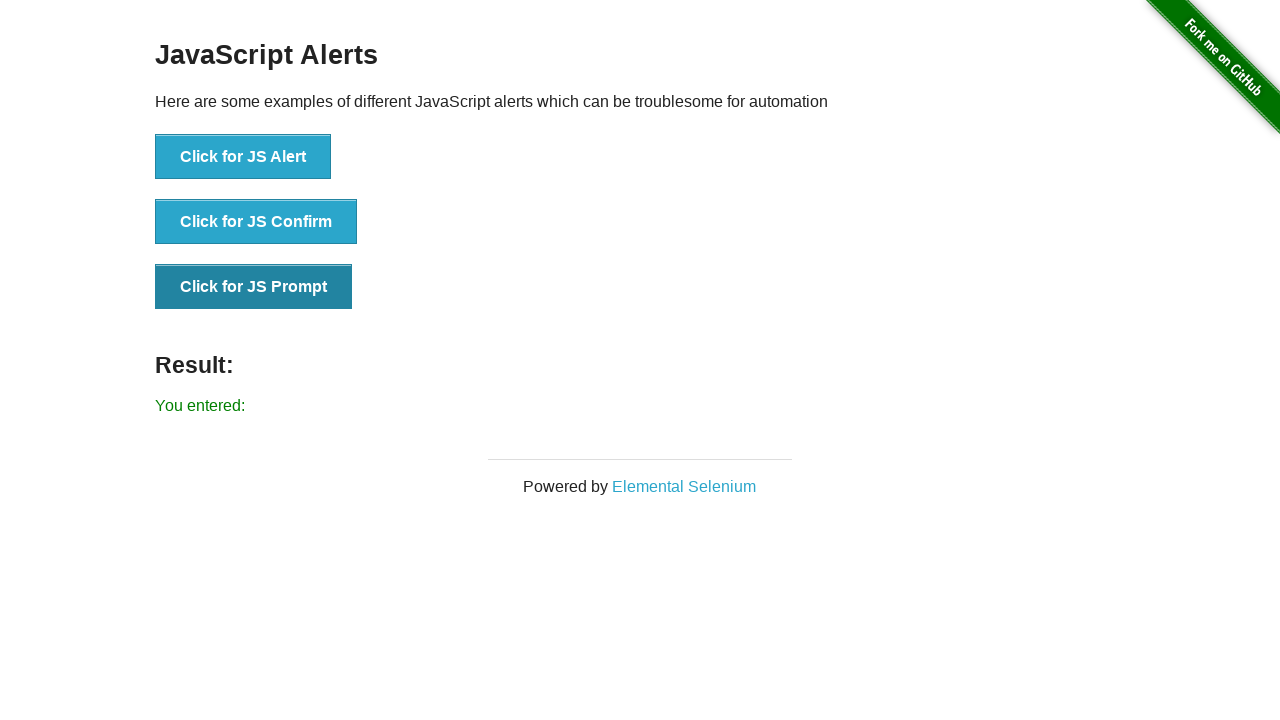